Tests form interactions on a practice automation site by filling a name field, selecting a gender radio button, clicking a day checkbox, and verifying dropdown elements exist.

Starting URL: https://testautomationpractice.blogspot.com/

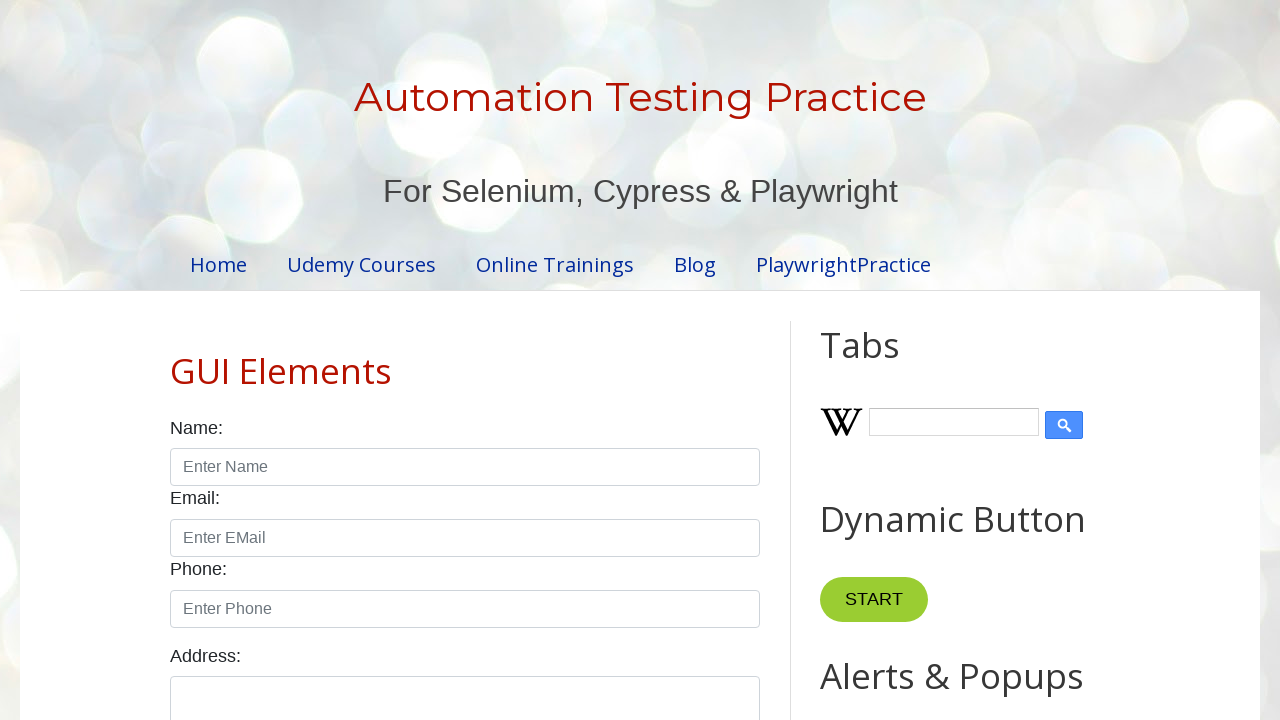

Filled name field with 'Manikandan' on input[name="name"], #name
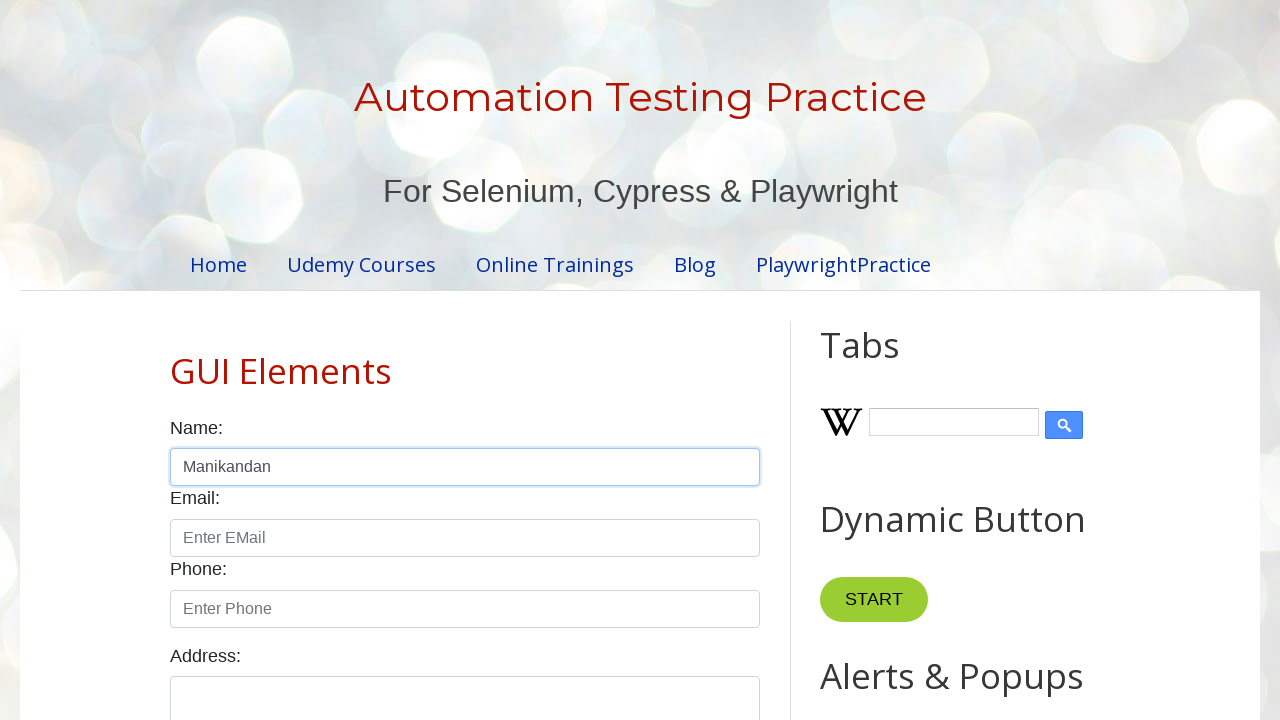

Selected gender radio button at (176, 360) on input[type="radio"][name="gender"], #male
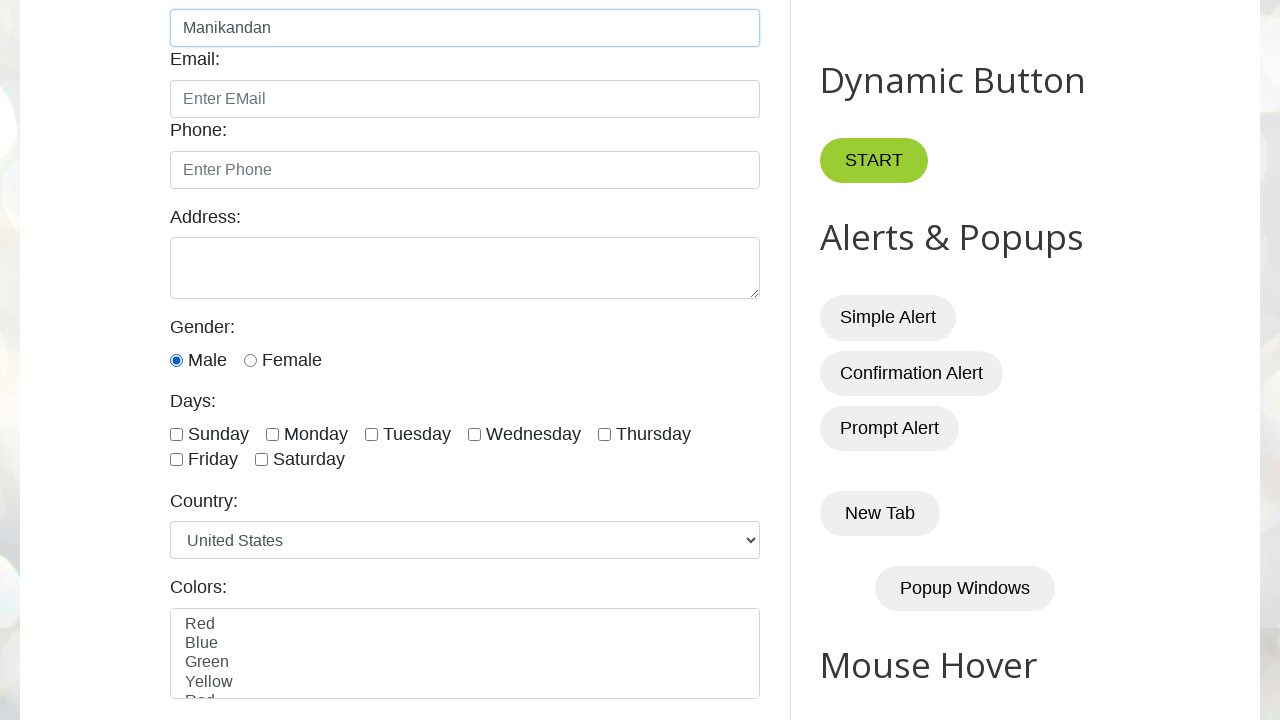

Clicked Sunday checkbox
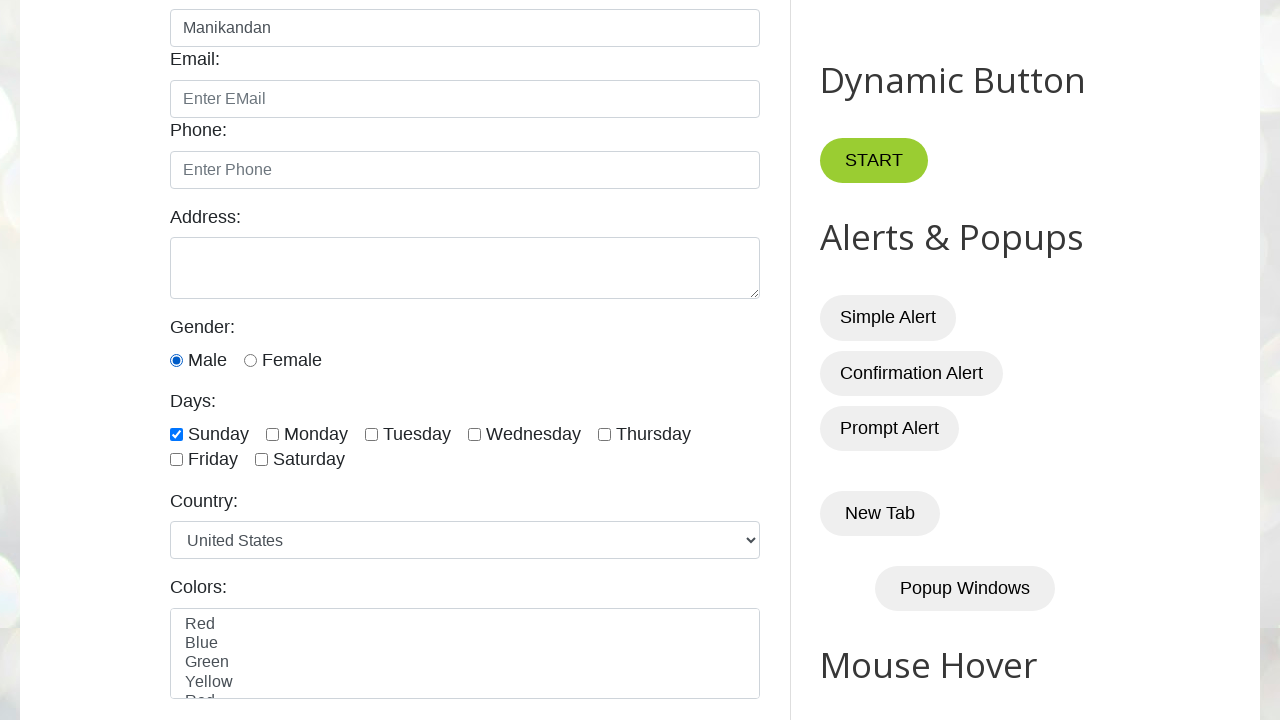

Verified country dropdown exists
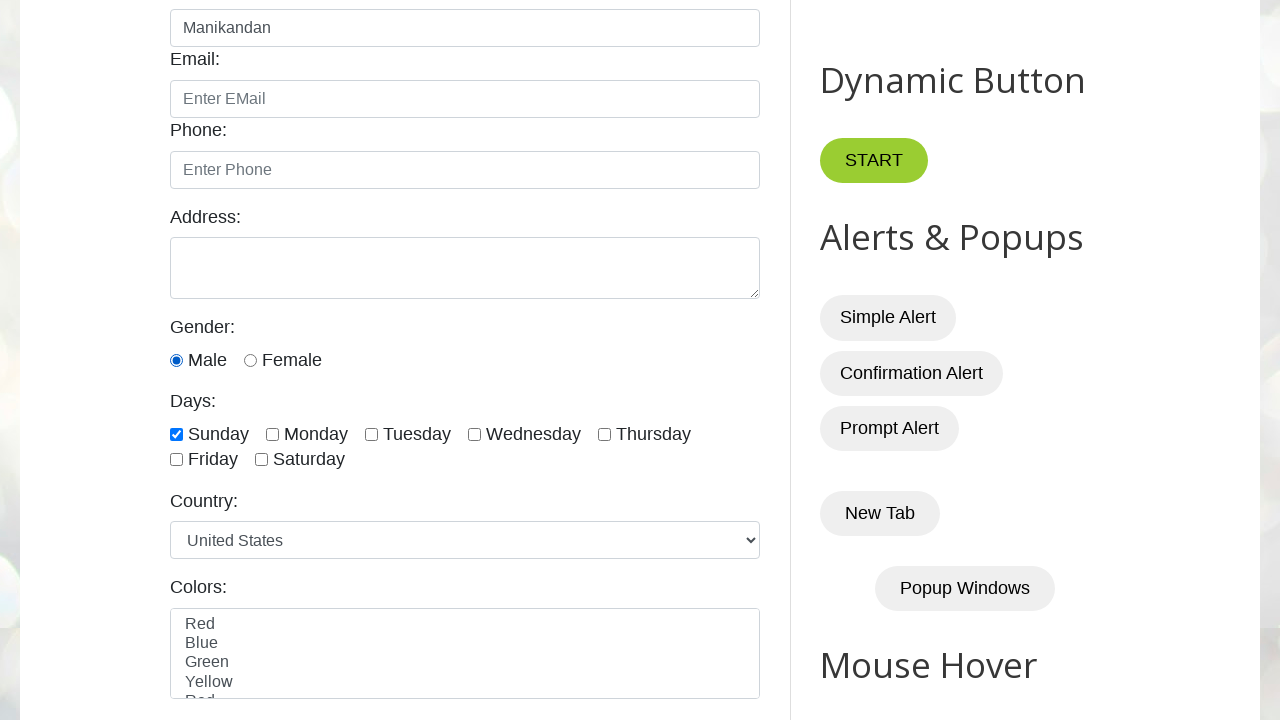

Verified colors dropdown exists
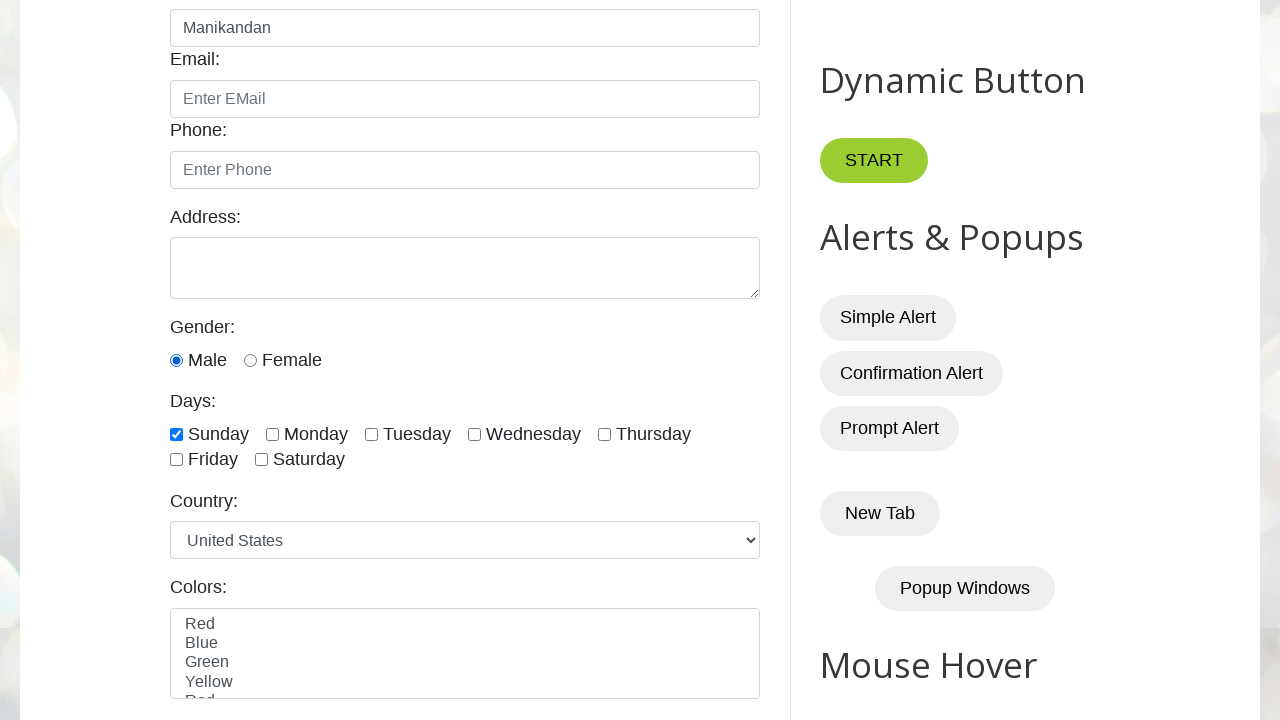

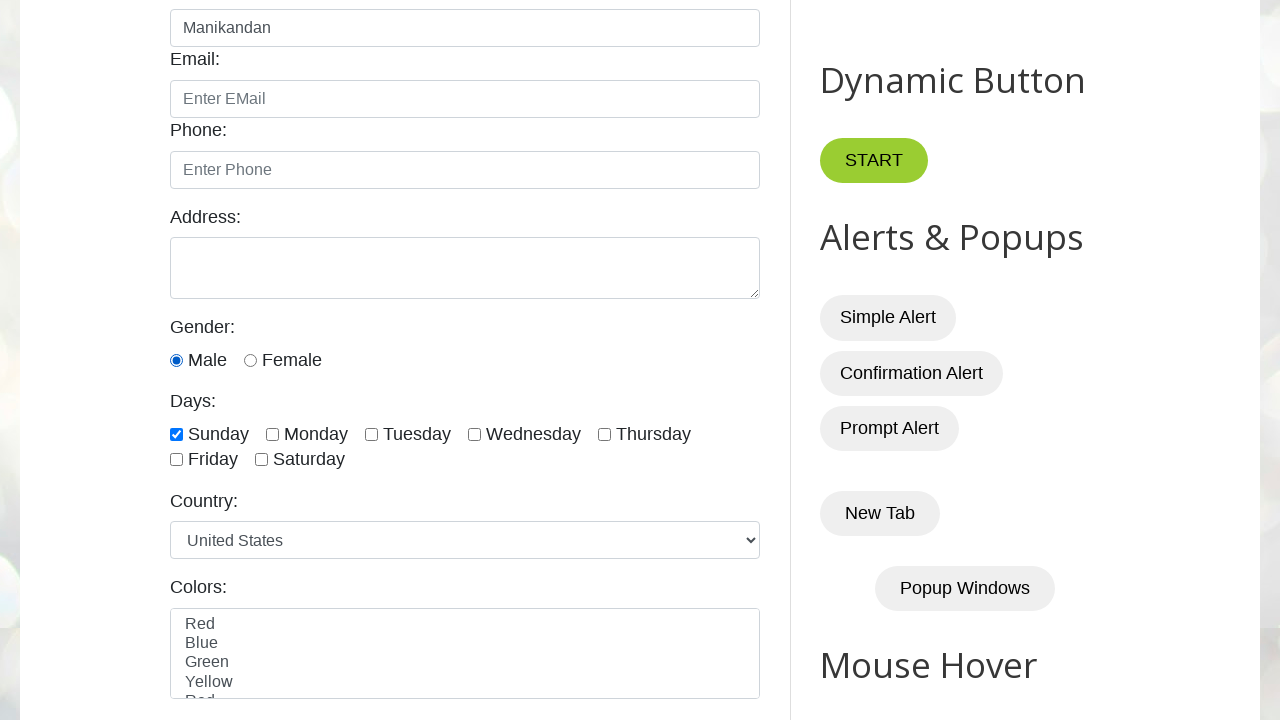